Tests NoSuchElementException by attempting to find an element with an incorrect locator

Starting URL: https://www.techproeducation.com/

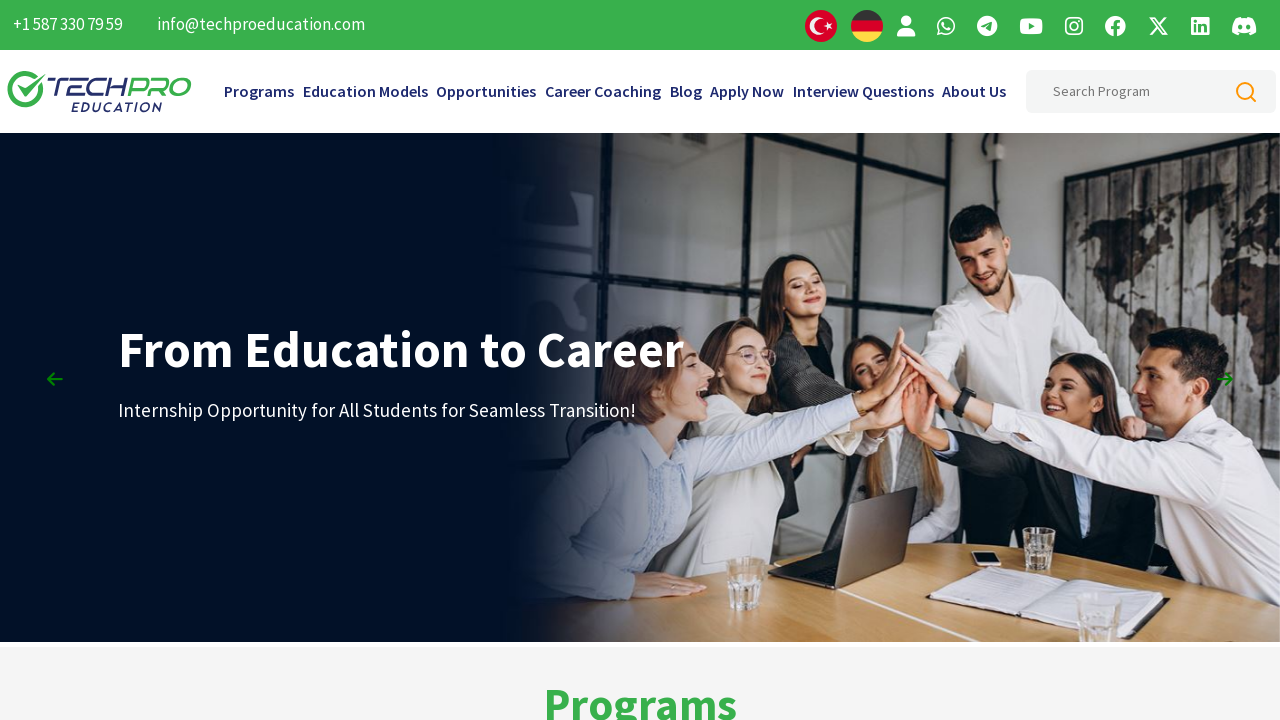

Navigated to https://www.techproeducation.com/
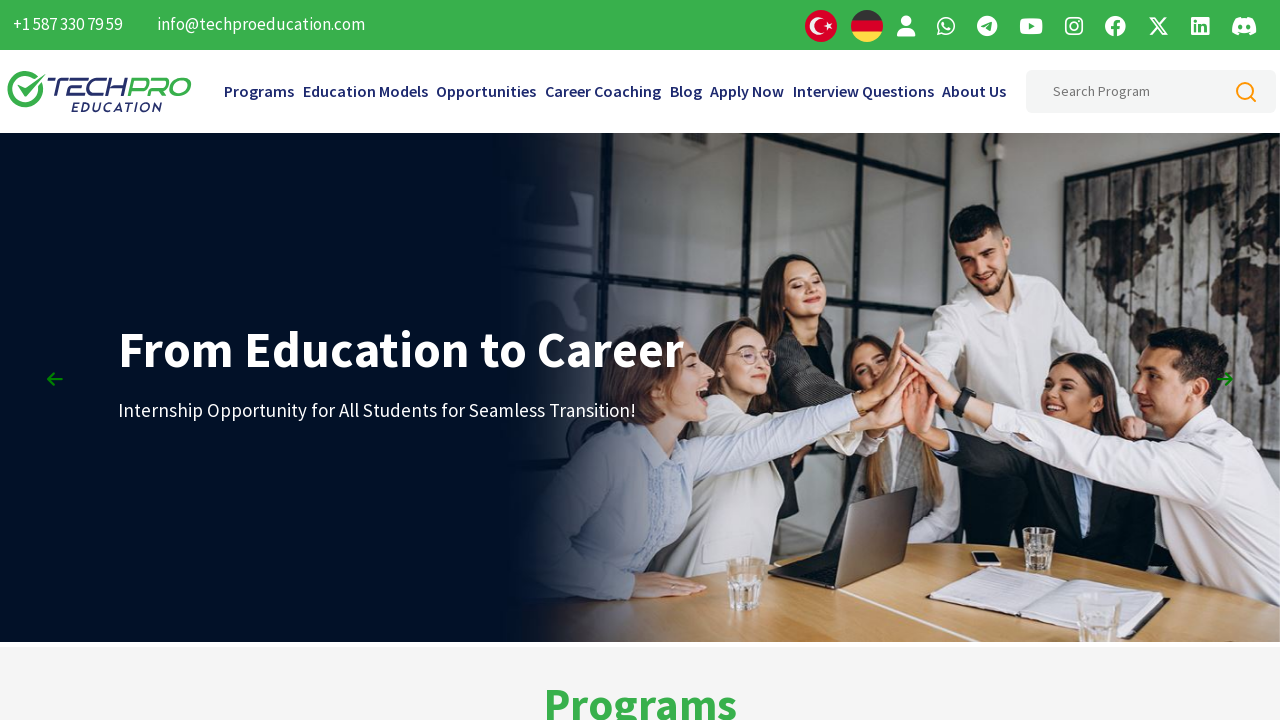

NoSuchElementException caught - element with locator '#wrong-id' not found as expected on #wrong-id
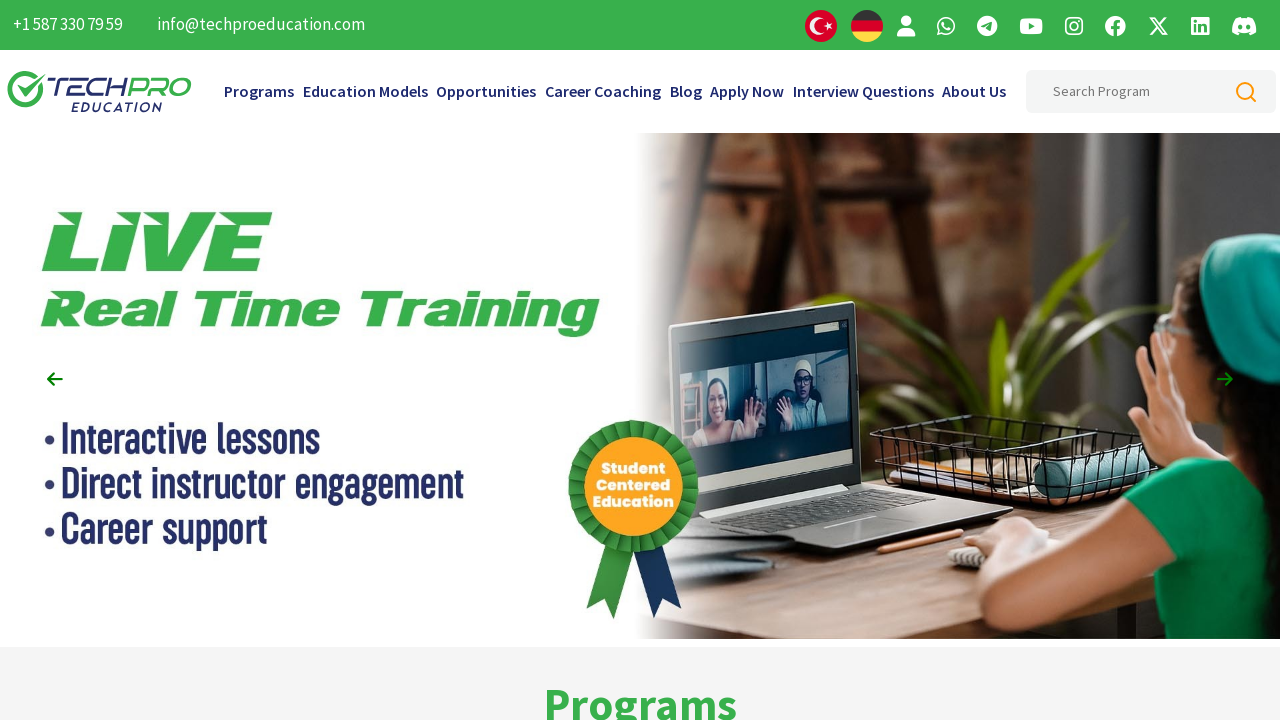

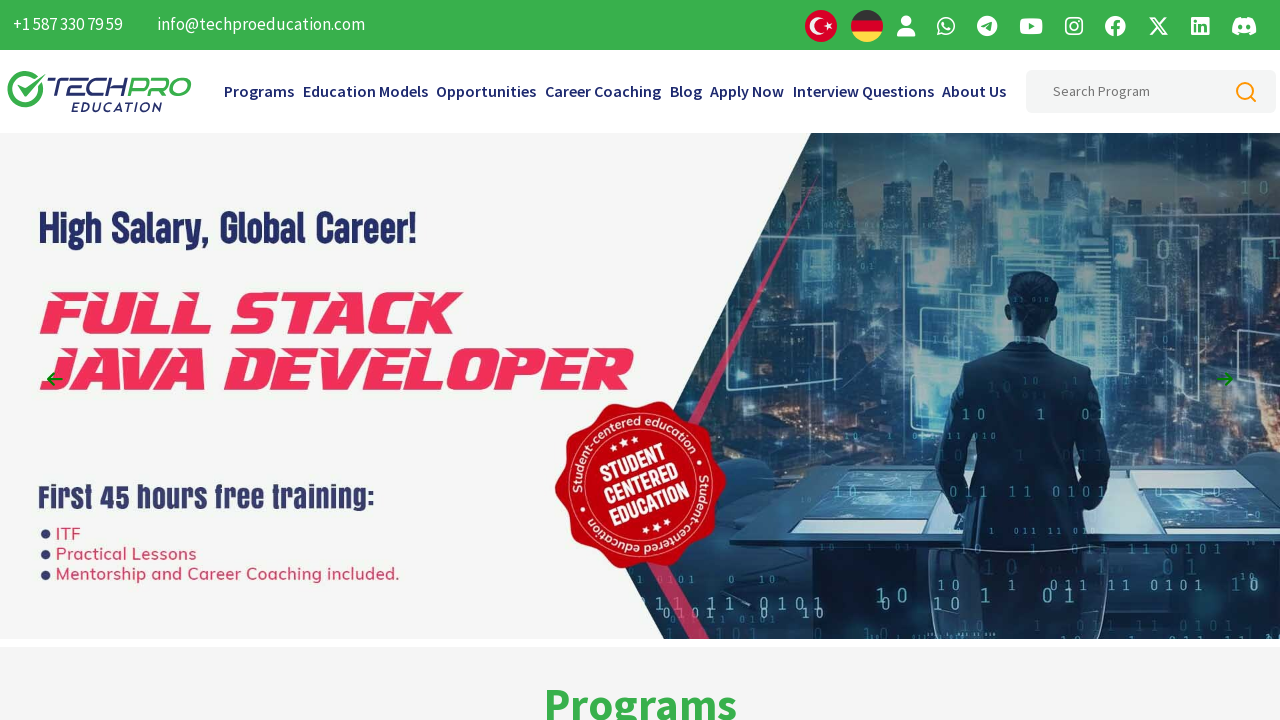